Tests JavaScript confirm alert handling by clicking a button that triggers a confirm dialog and accepting it

Starting URL: https://the-internet.herokuapp.com/javascript_alerts

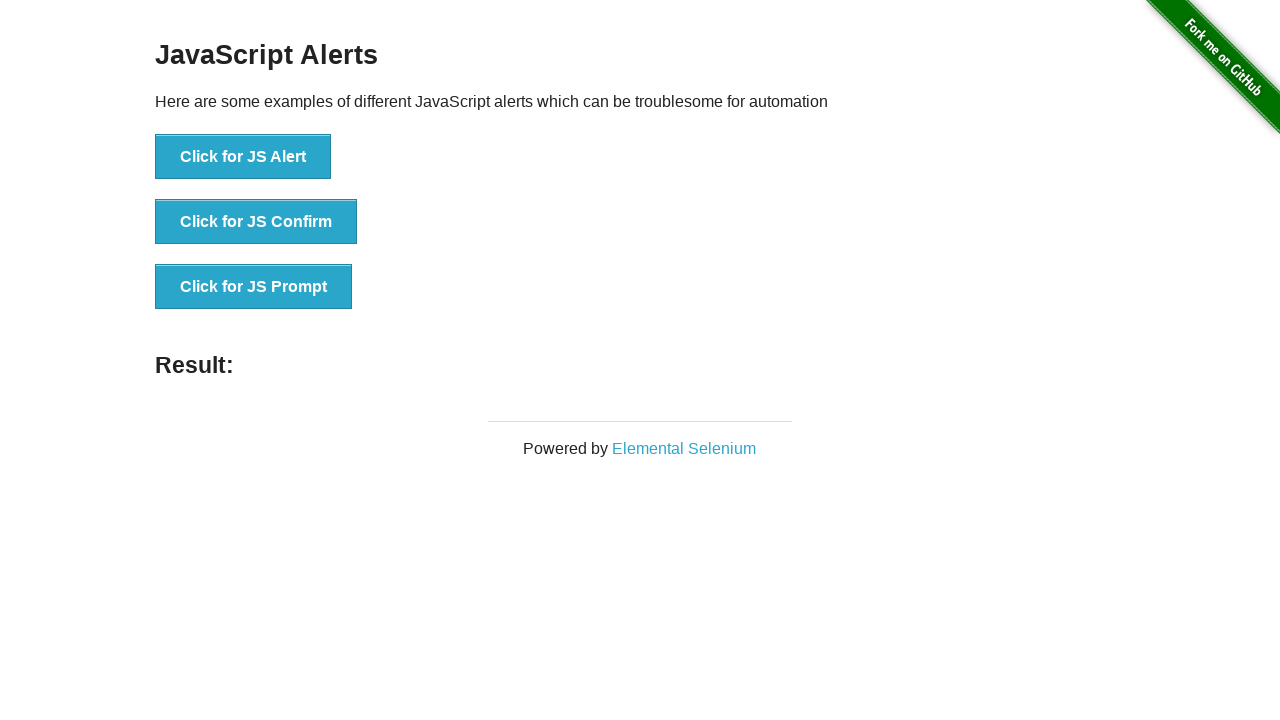

Clicked button to trigger JavaScript confirm dialog at (256, 222) on button[onclick='jsConfirm()']
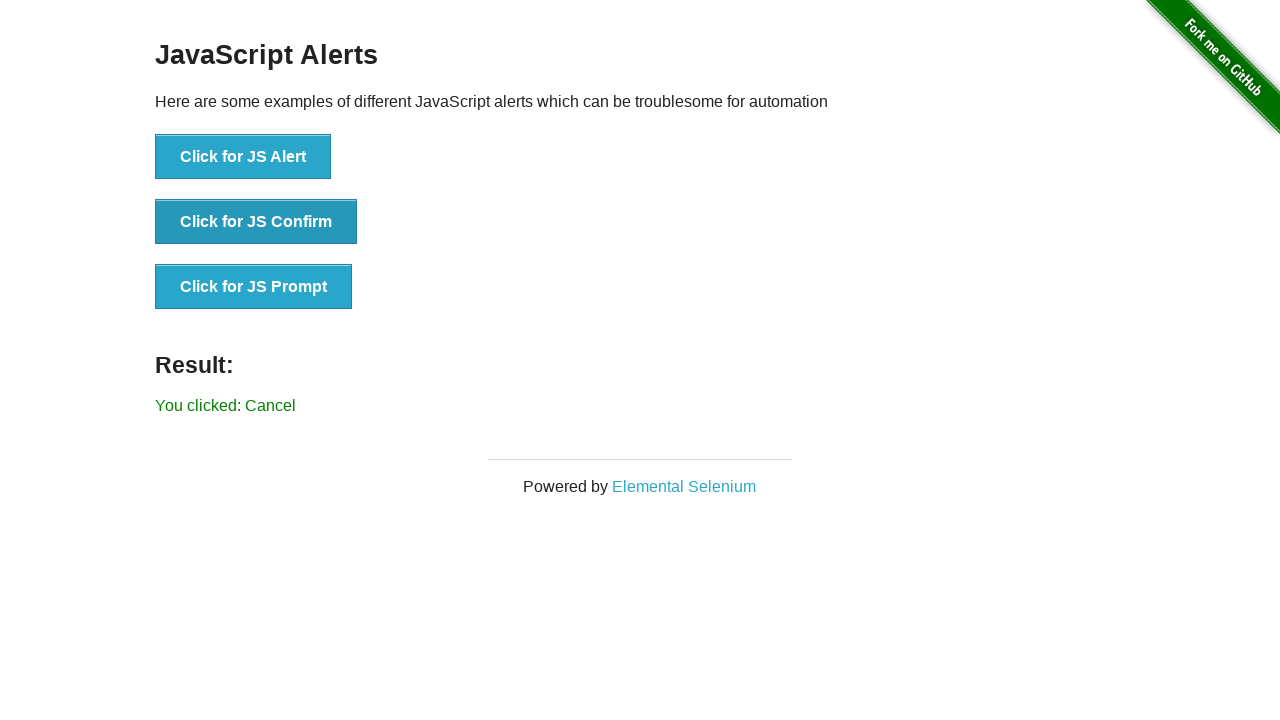

Set up dialog handler to accept confirm dialogs
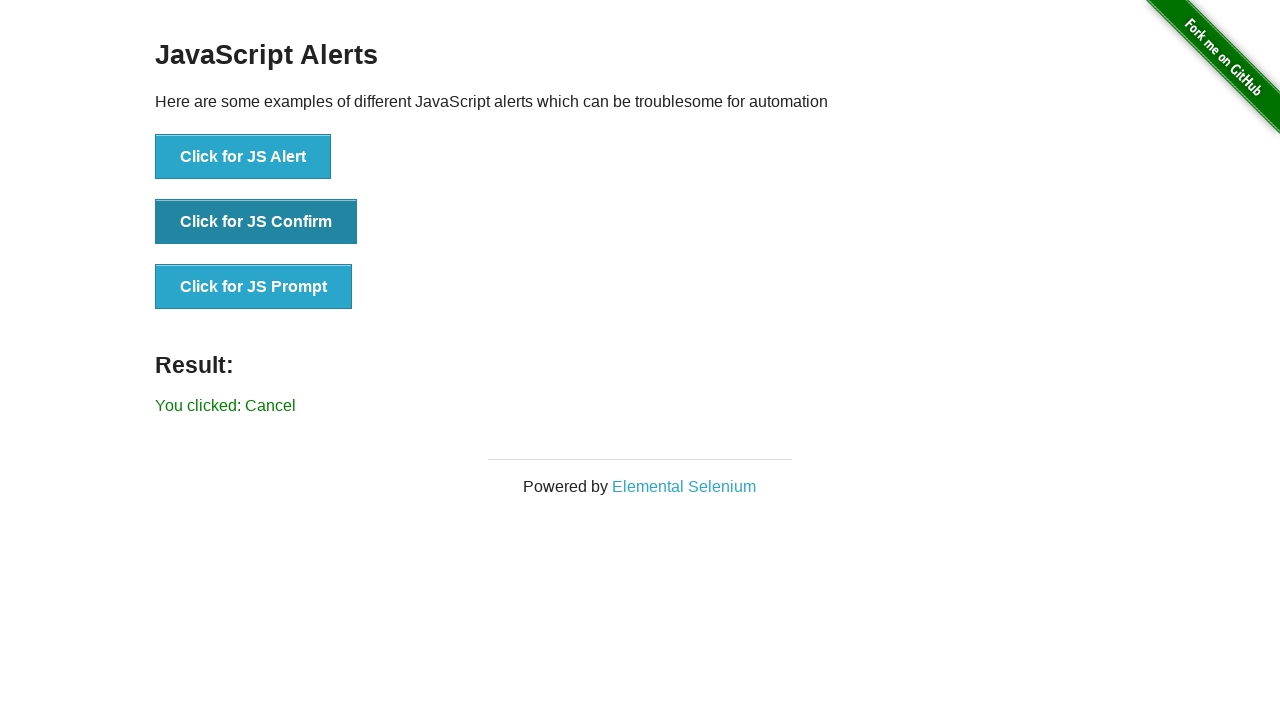

Set up one-time dialog handler to accept the confirm dialog
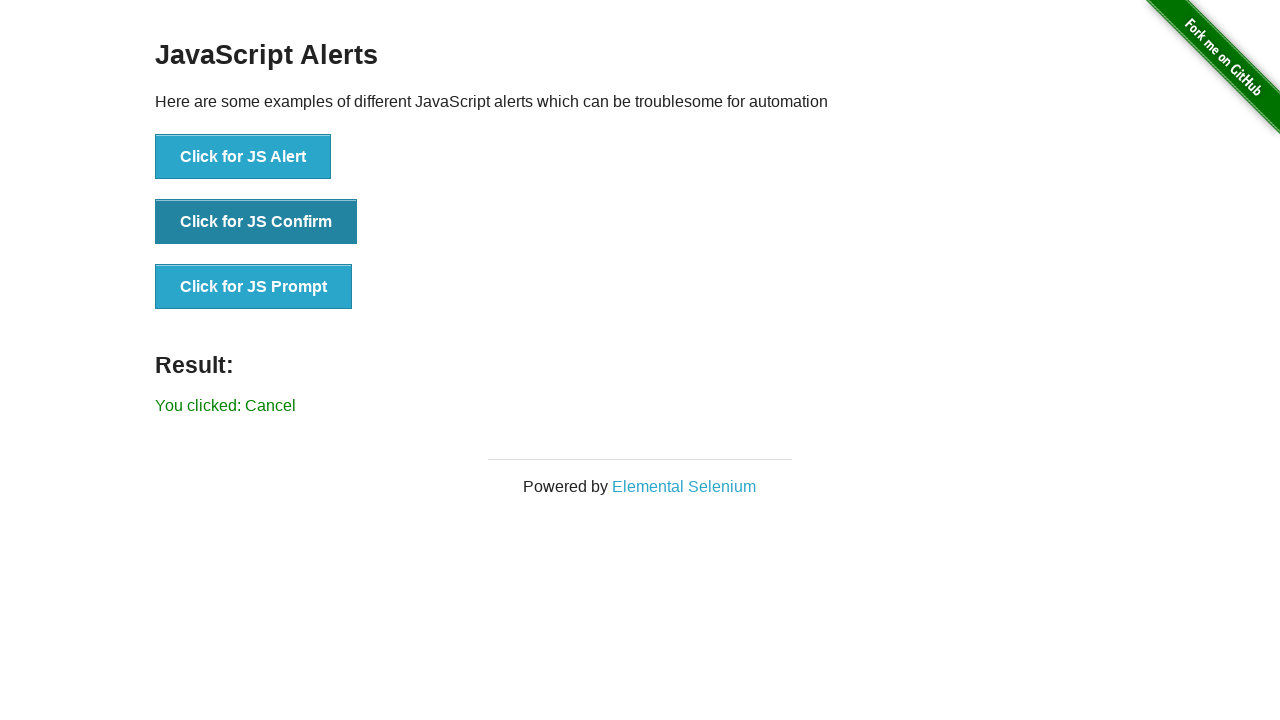

Clicked button to trigger JavaScript confirm dialog and accepted it at (256, 222) on button[onclick='jsConfirm()']
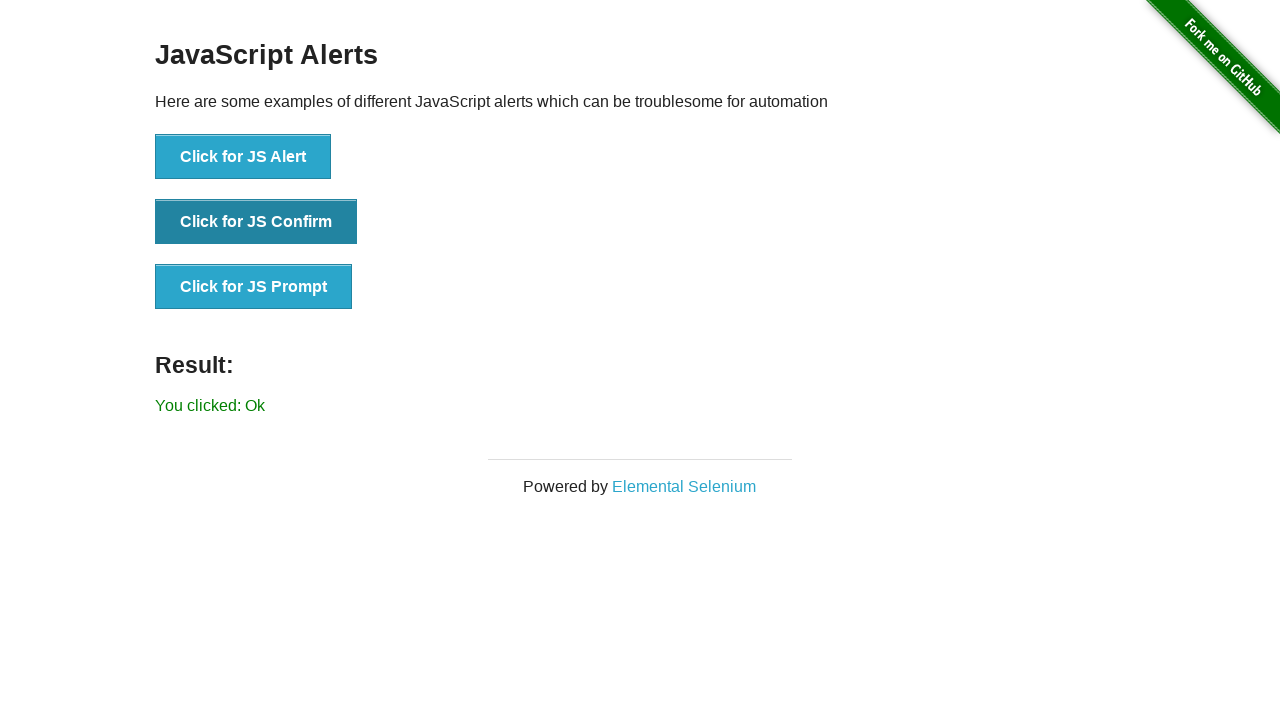

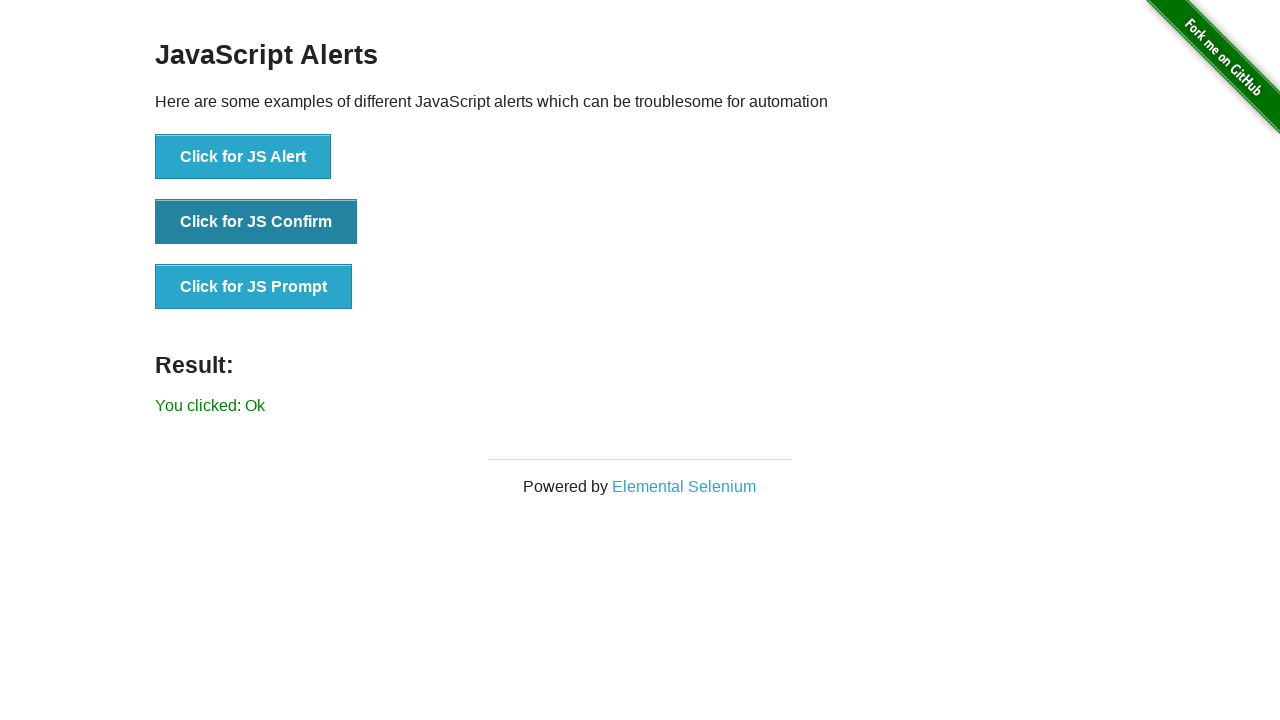